Navigates to the Selenium website and clicks on the Downloads link to access the Downloads page

Starting URL: https://www.selenium.dev/

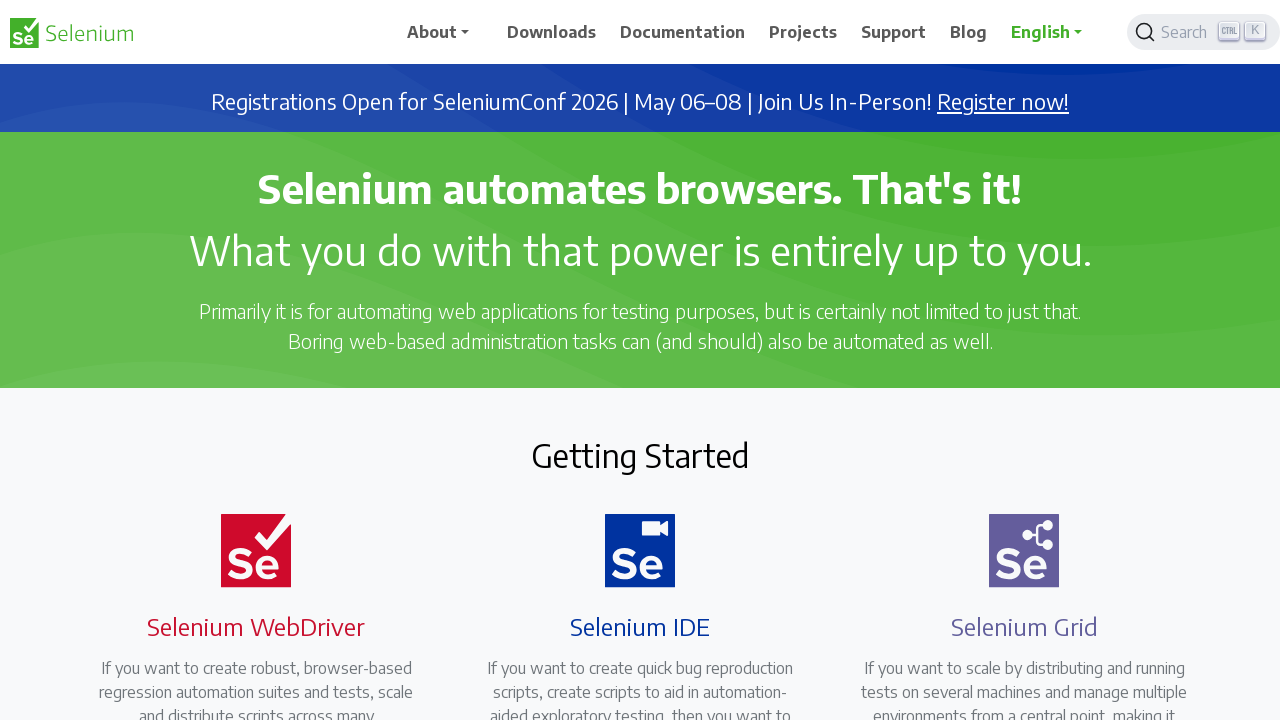

Navigated to https://www.selenium.dev/
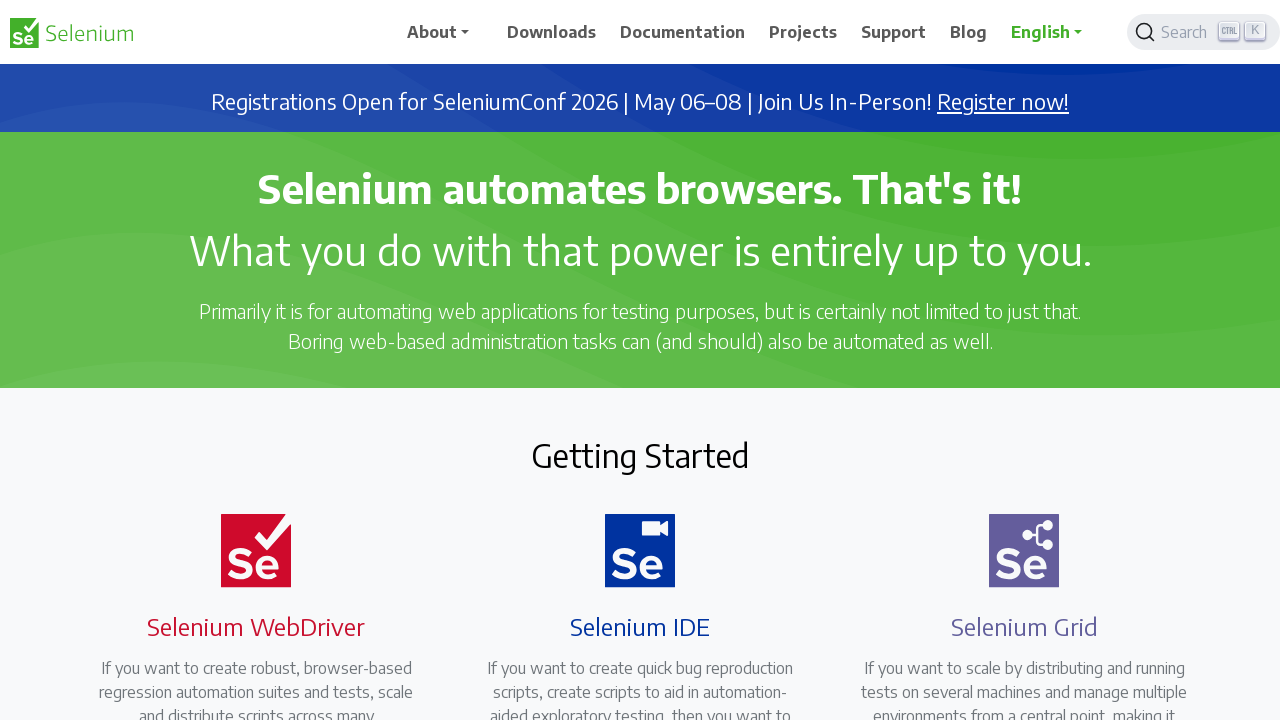

Clicked on the Downloads link at (552, 32) on text=Downloads
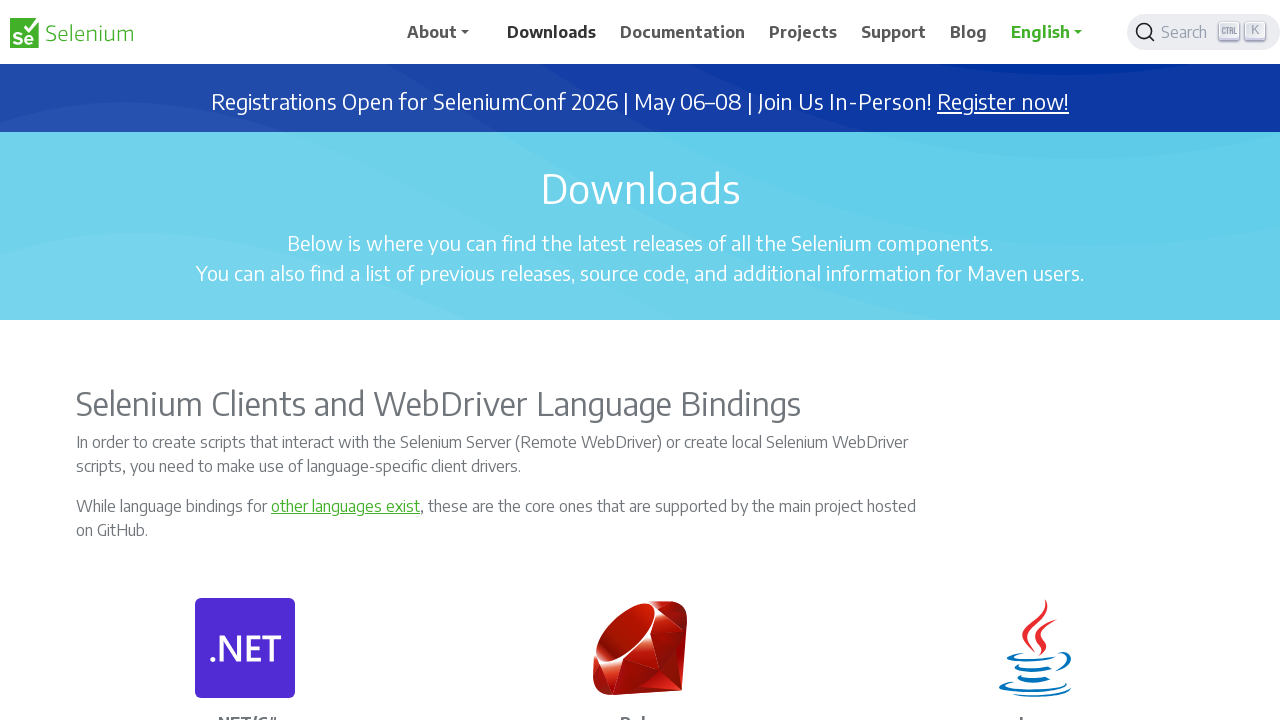

Downloads page loaded successfully
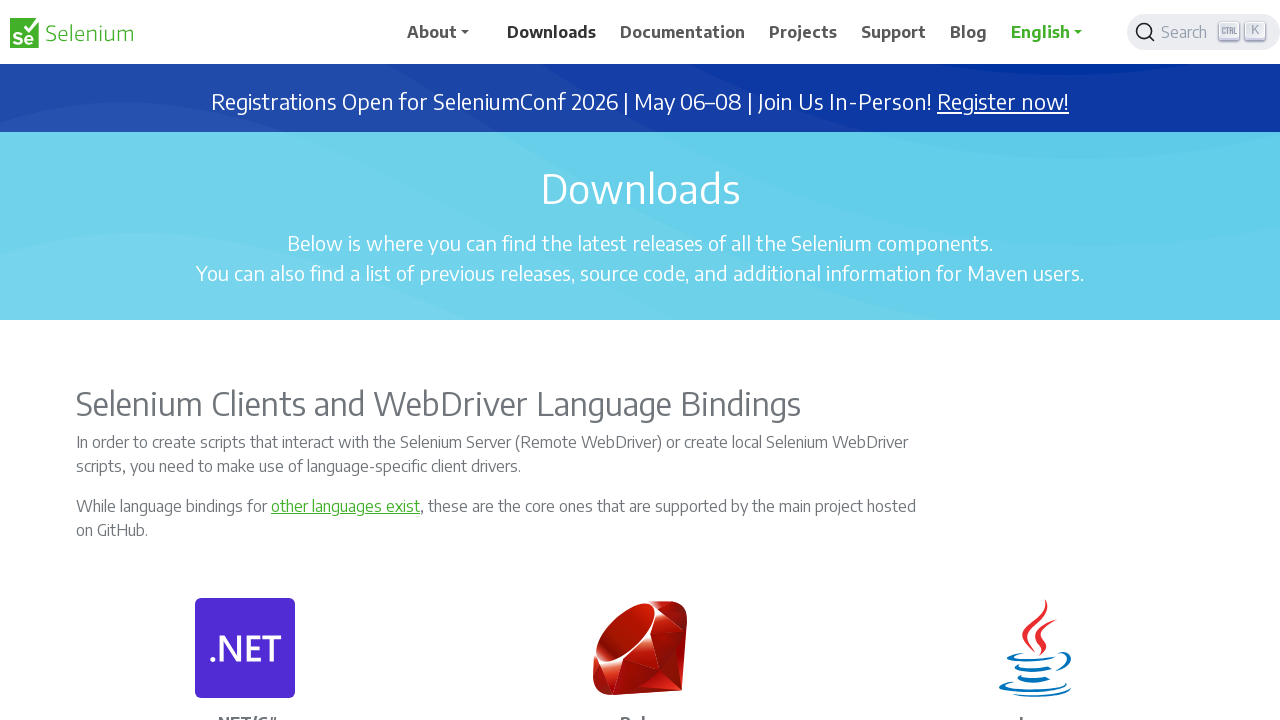

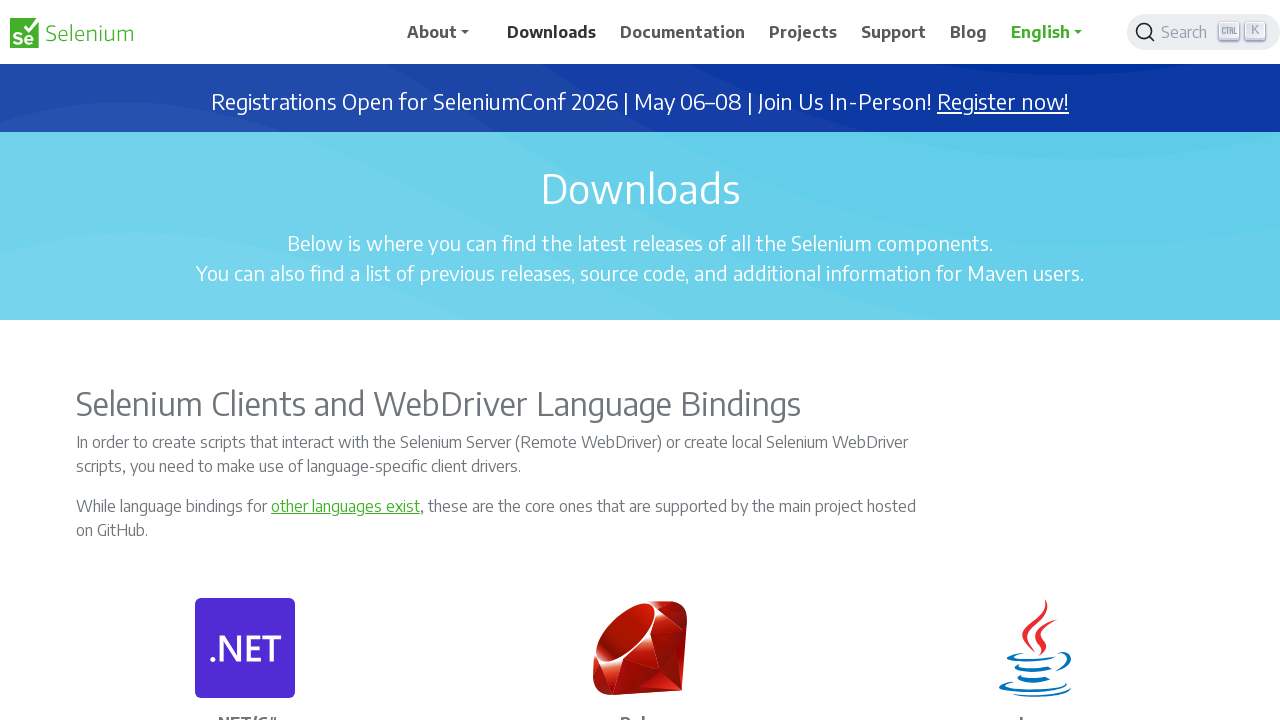